Tests JavaScript alert handling by clicking a button that triggers an alert dialog, capturing the alert text, and accepting the alert.

Starting URL: http://www.echoecho.com/javascript4.htm

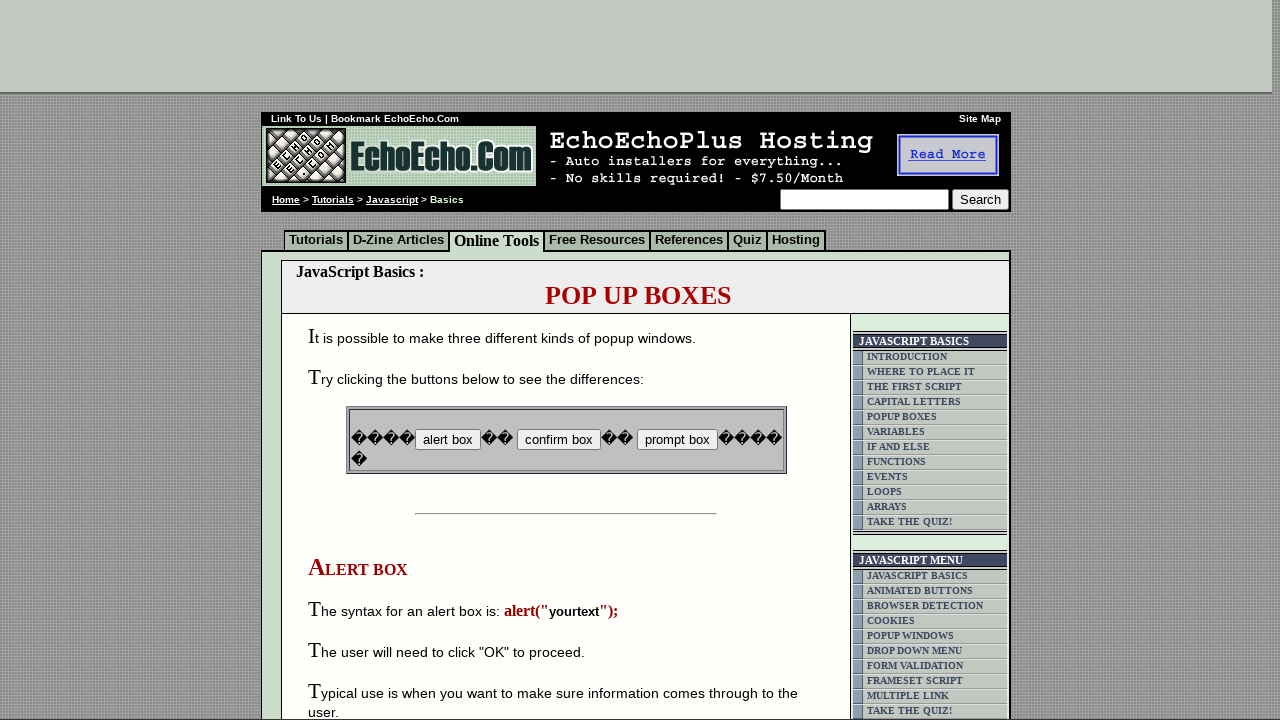

Set up dialog handler to capture and accept alerts
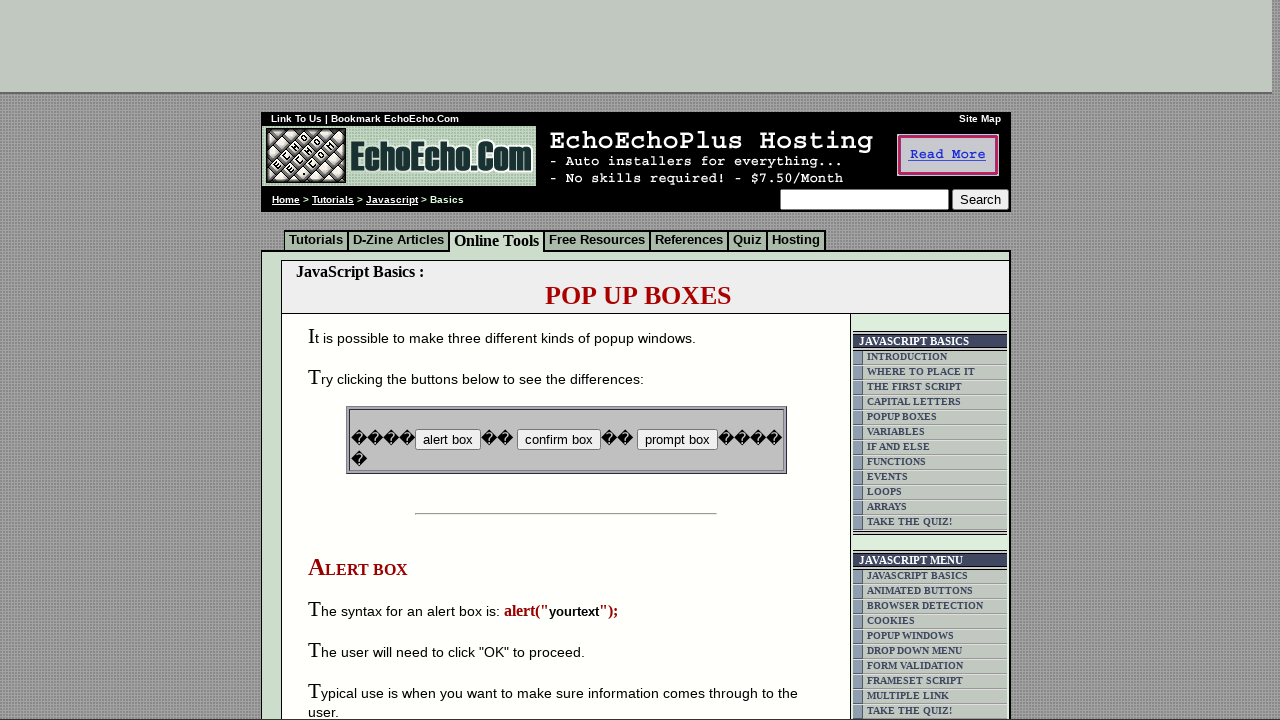

Clicked button that triggers JavaScript alert dialog at (448, 440) on input[name='B1']
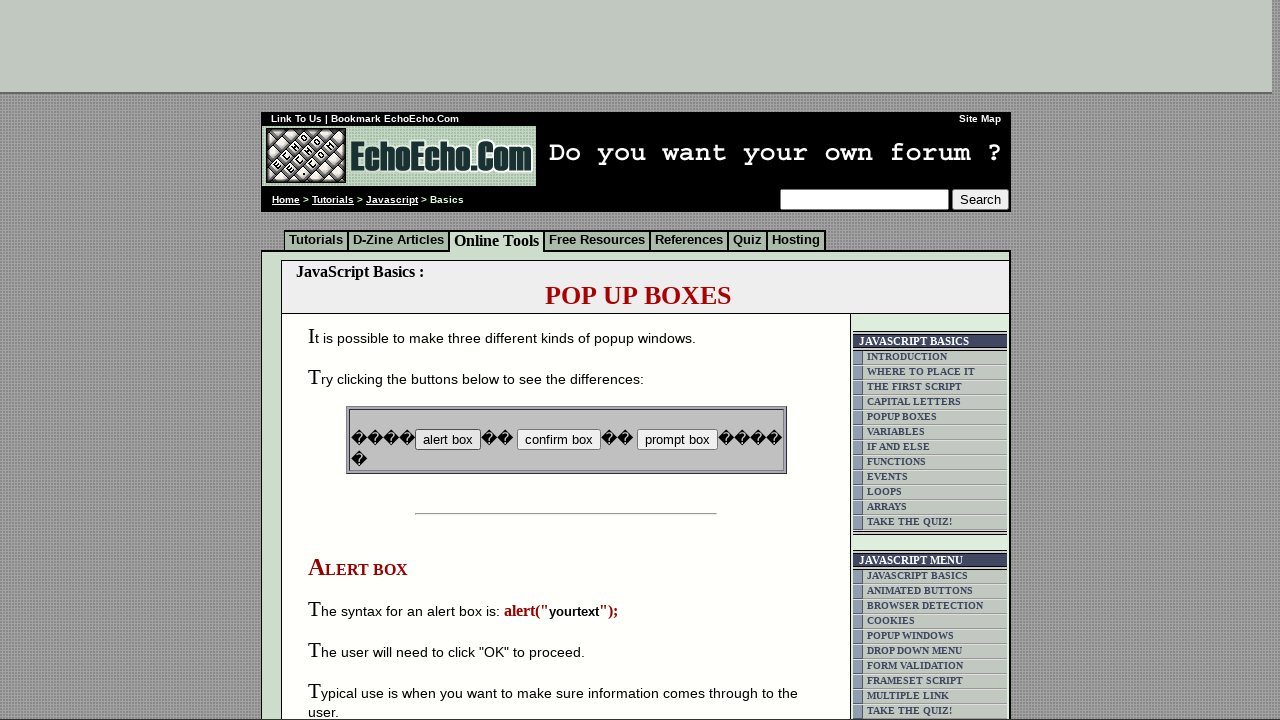

Waited for alert dialog to be handled and accepted
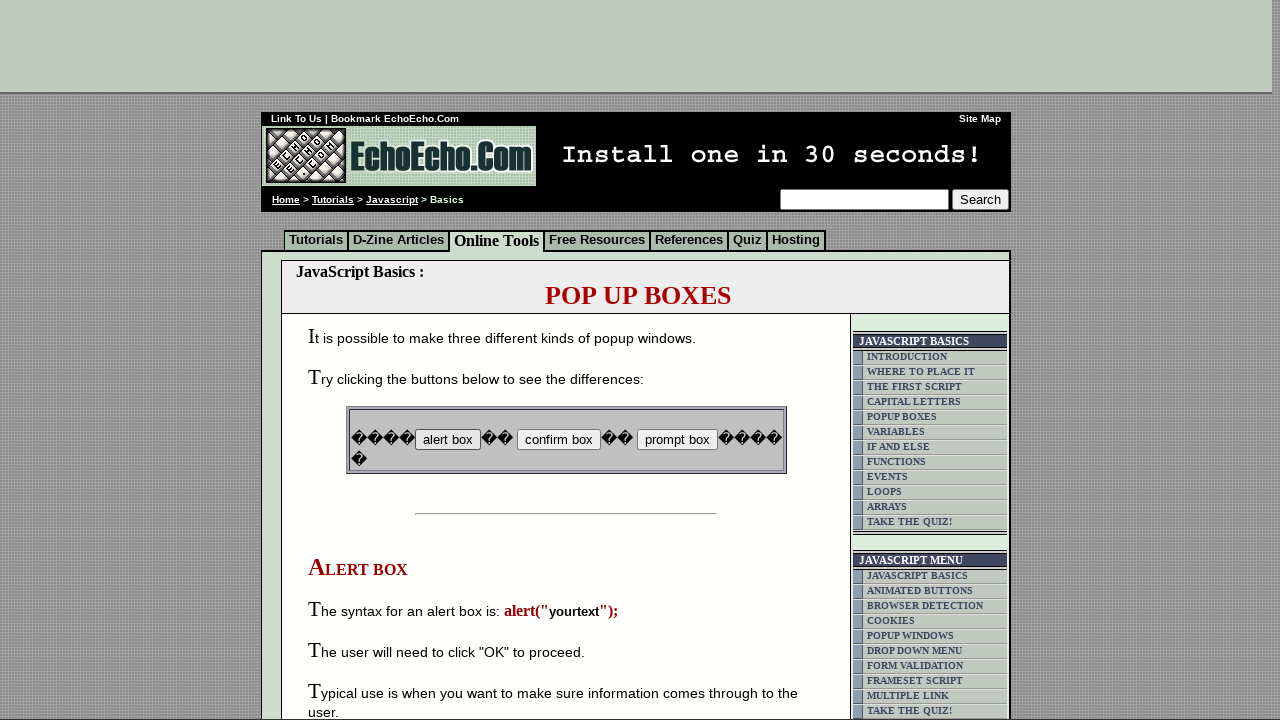

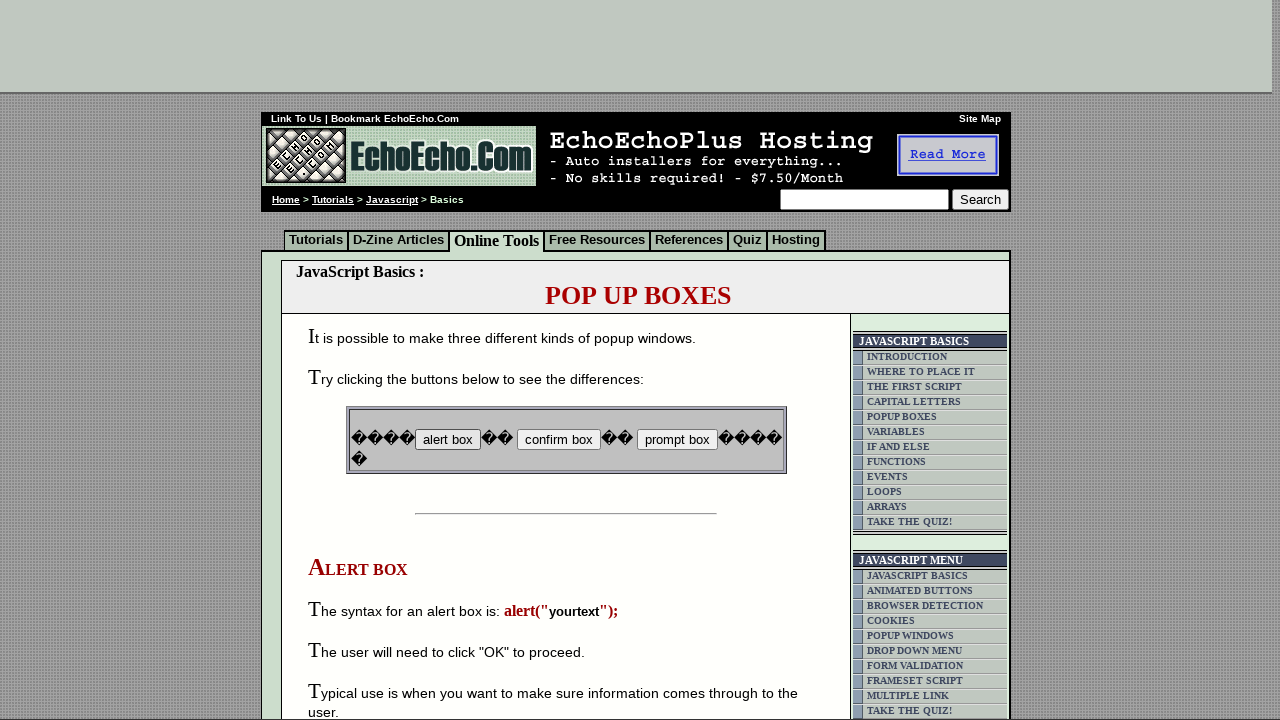